Tests that the Challenging DOM page loads correctly by verifying the page title text matches the expected value

Starting URL: https://the-internet.herokuapp.com/challenging_dom

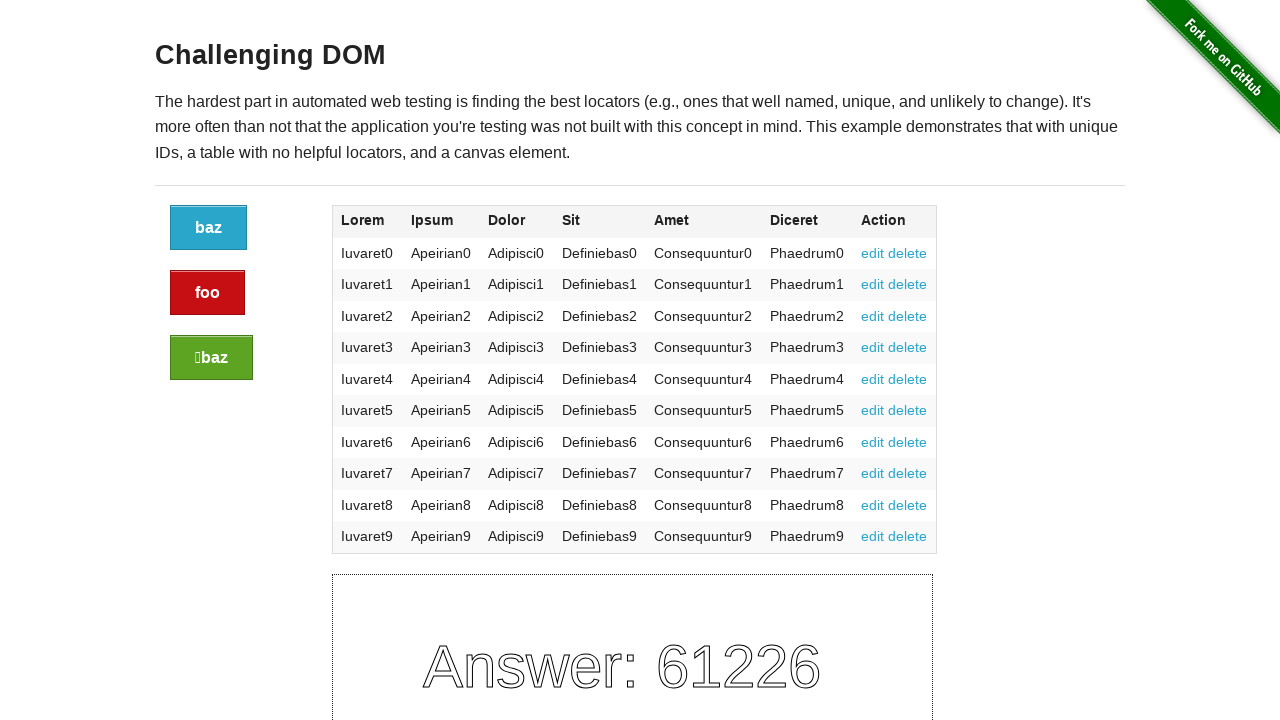

Navigated to Challenging DOM page
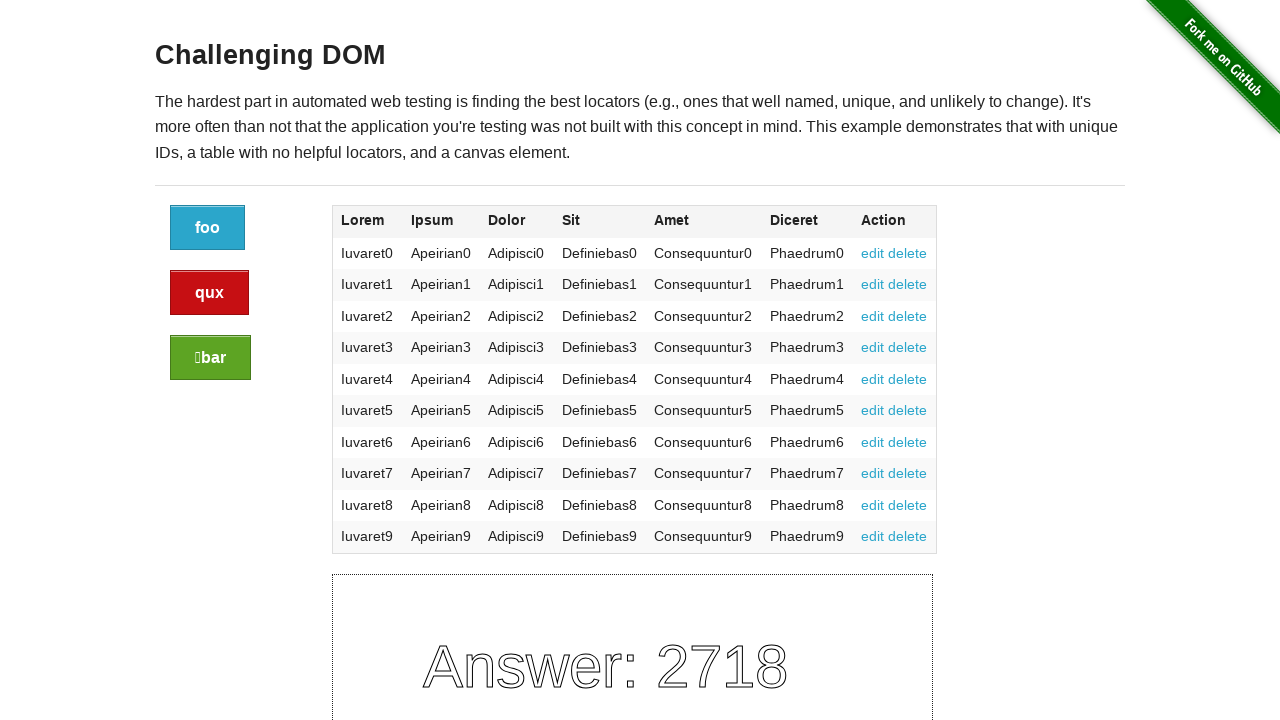

Title element became visible
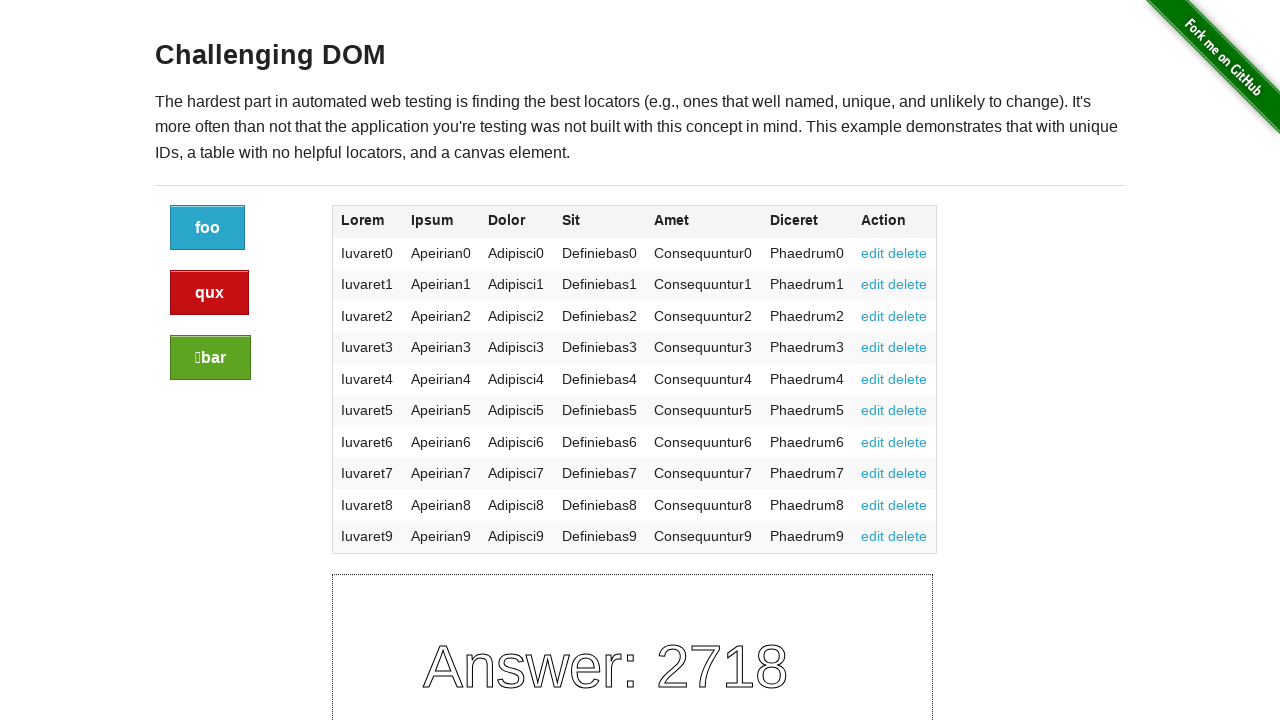

Retrieved title text: 'Challenging DOM'
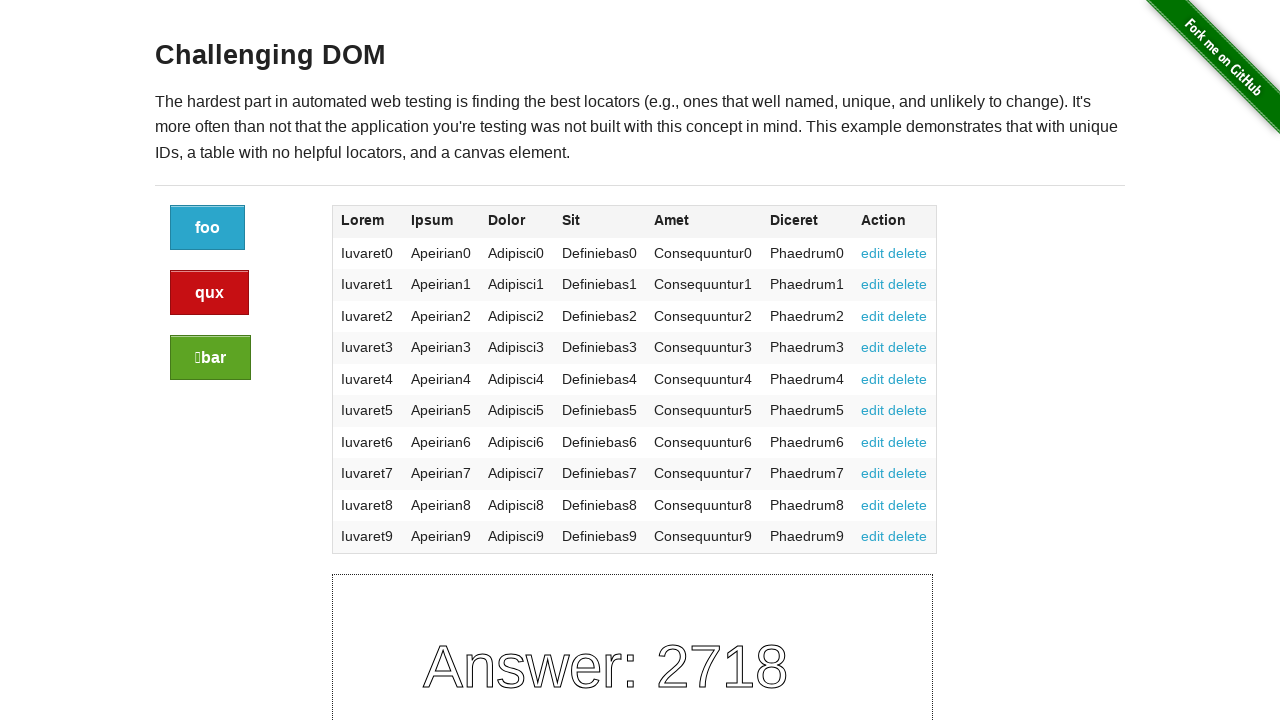

Assertion passed: page title matches expected value 'Challenging DOM'
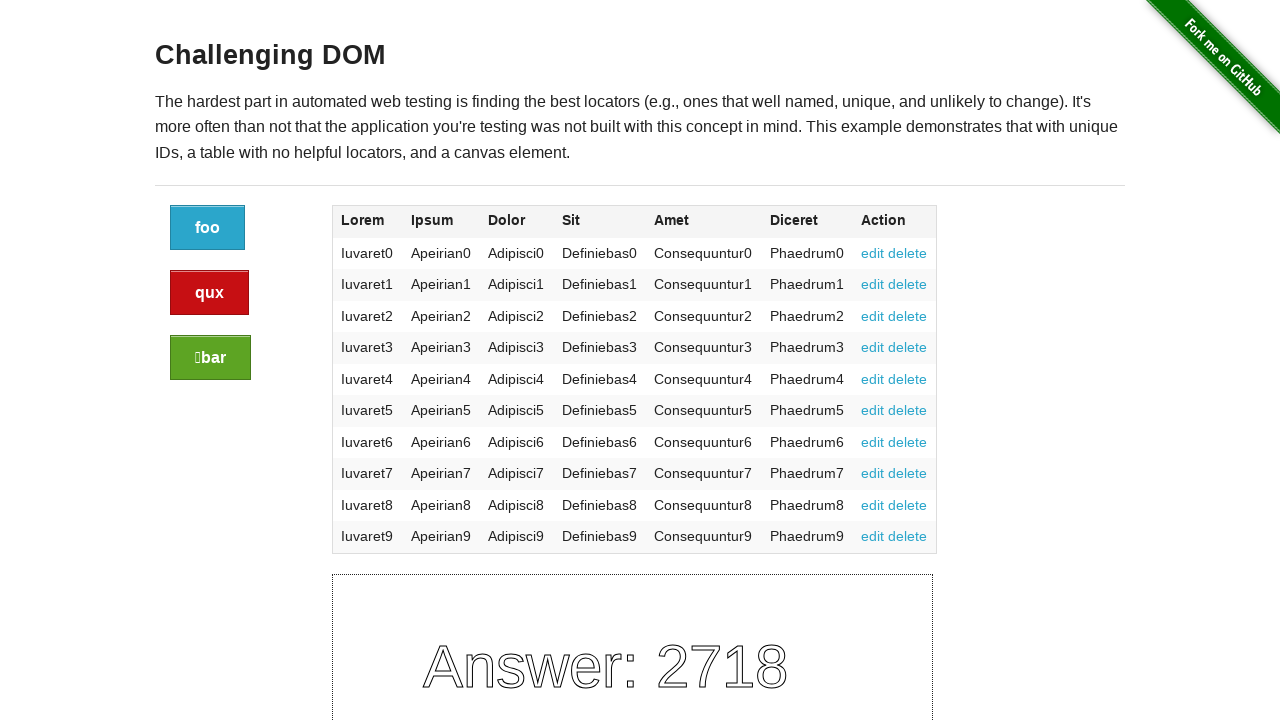

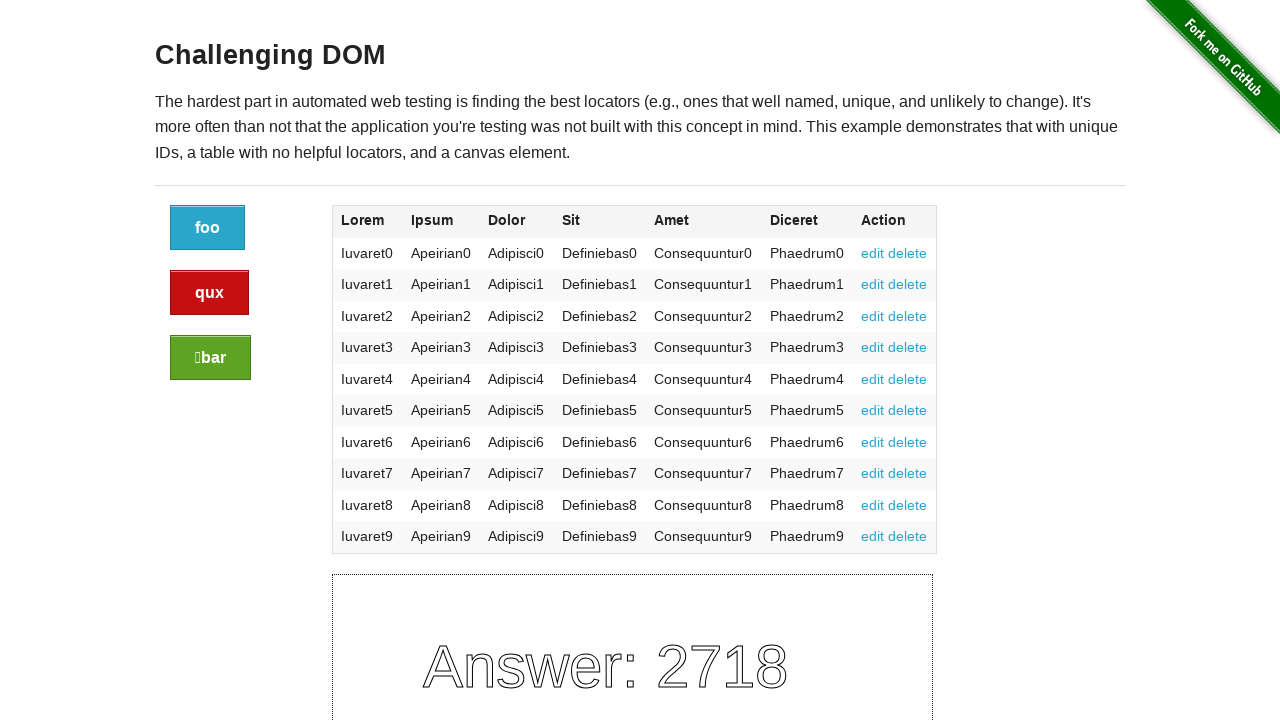